Finds a link with text calculated from a mathematical formula (pi^e*10000 rounded up), clicks it to navigate to a registration form, then fills out the form with name, last name, city, and country fields.

Starting URL: http://suninjuly.github.io/find_link_text

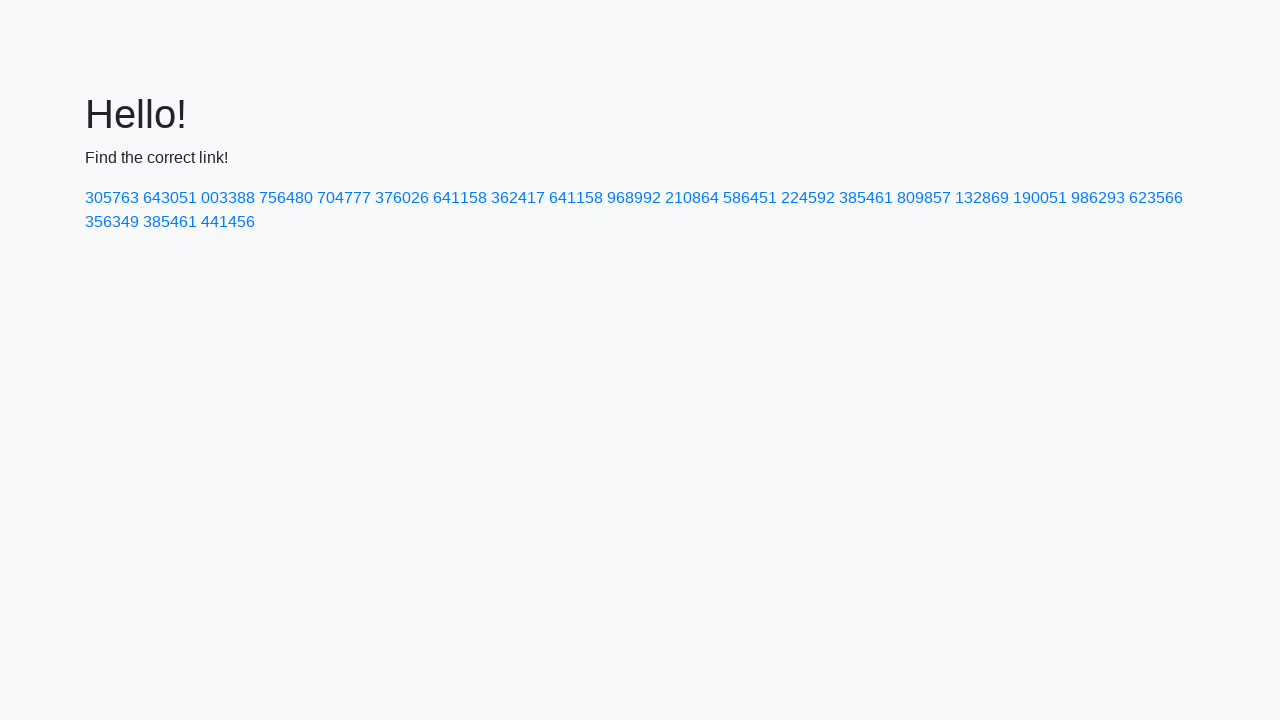

Calculated link text using formula pi^e*10000: 224592
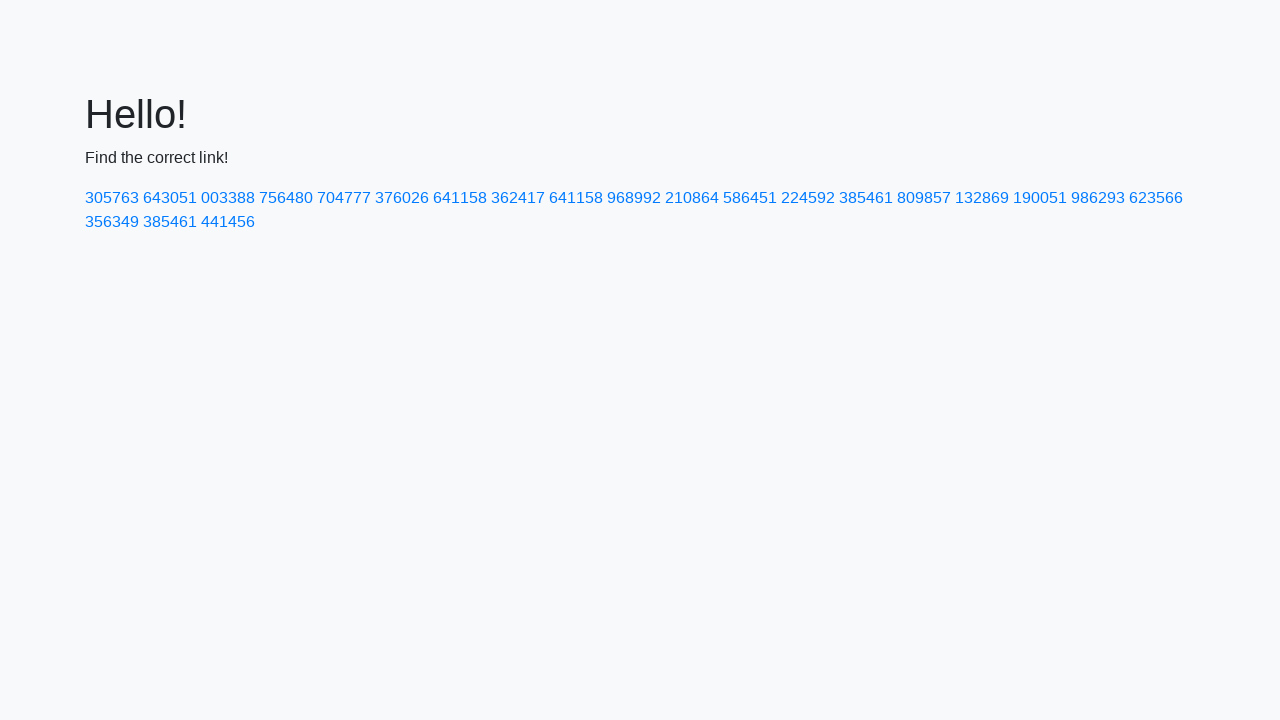

Clicked link with text '224592' to navigate to registration form at (808, 198) on text=224592
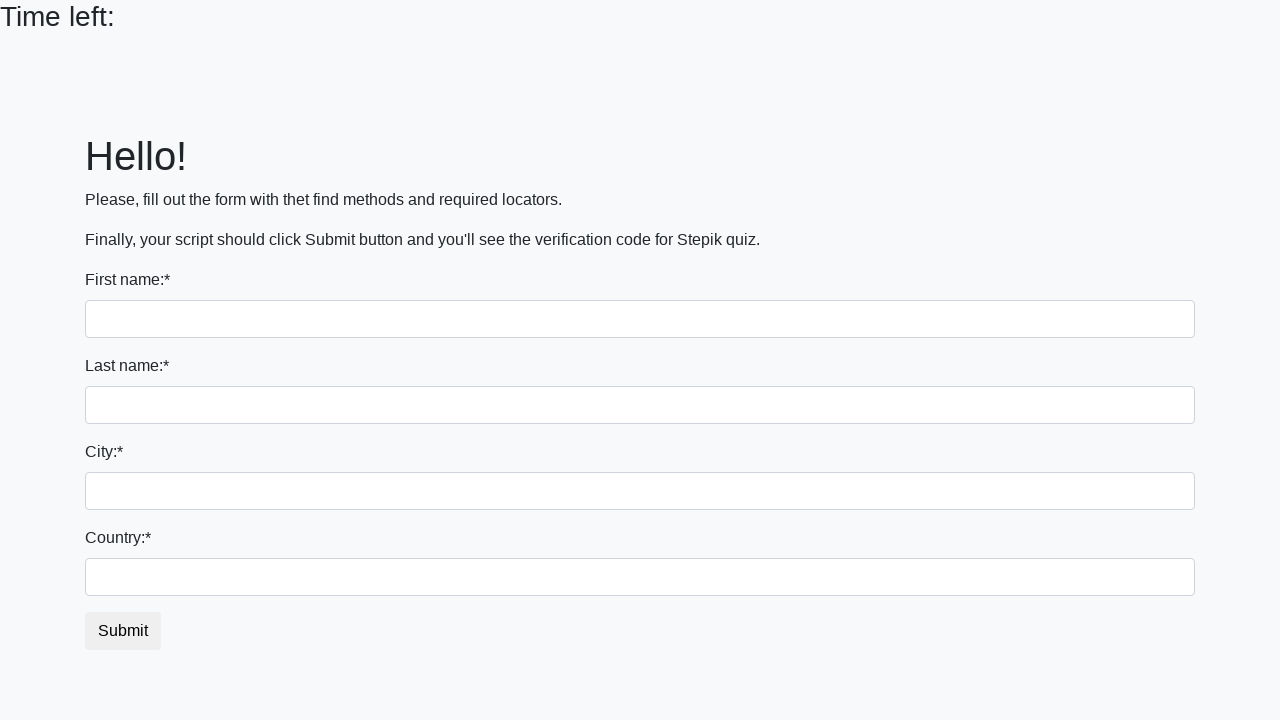

Registration form loaded - input fields are visible
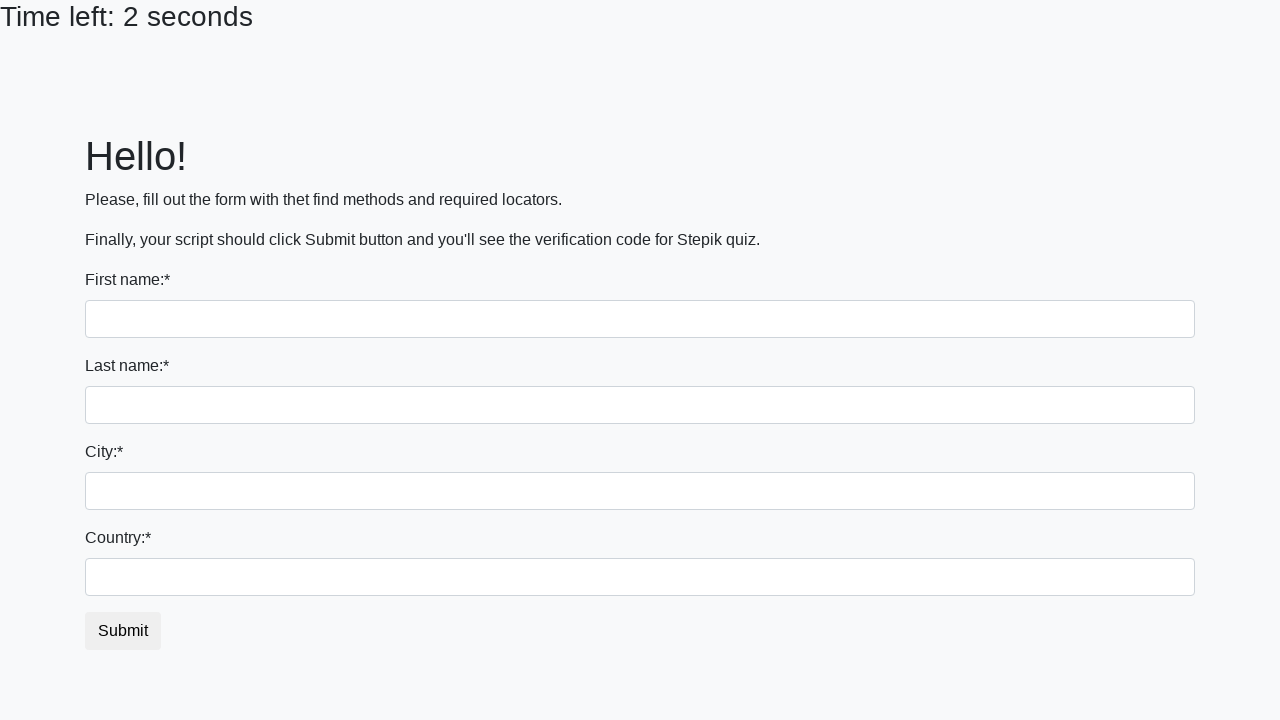

Filled first name field with 'Ivan' on input
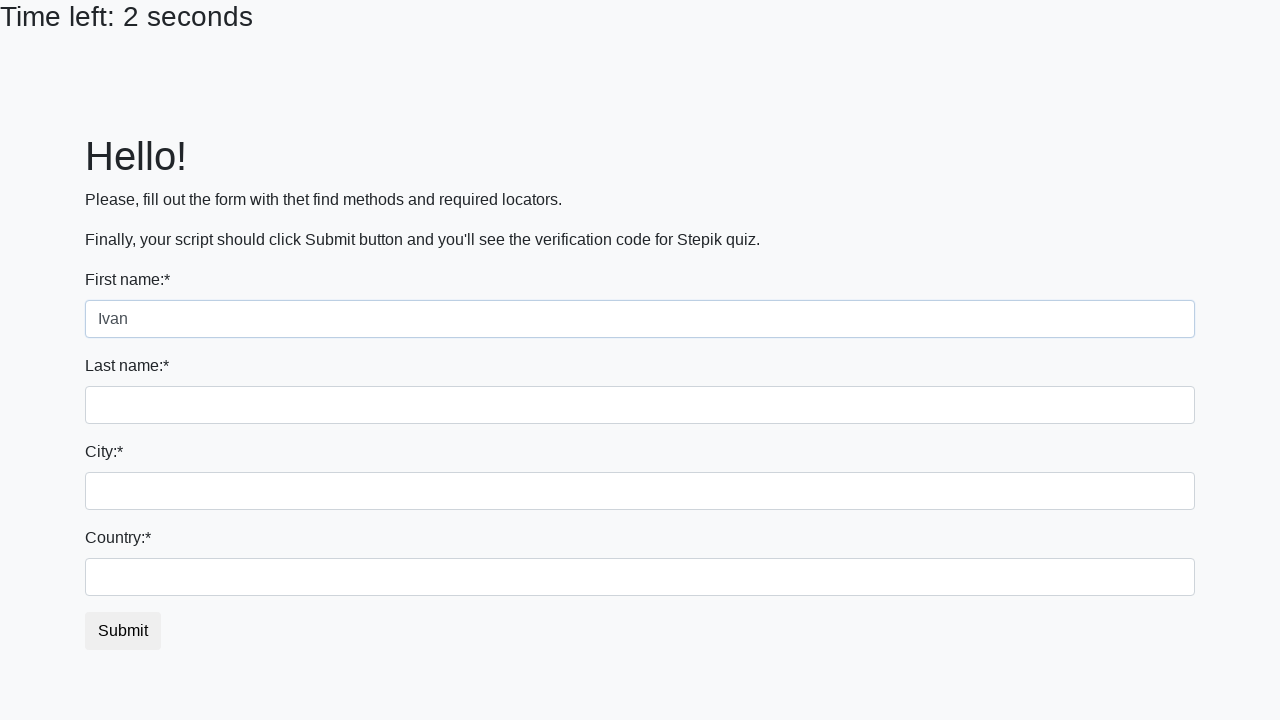

Filled last name field with 'Petrov' on input[name='last_name']
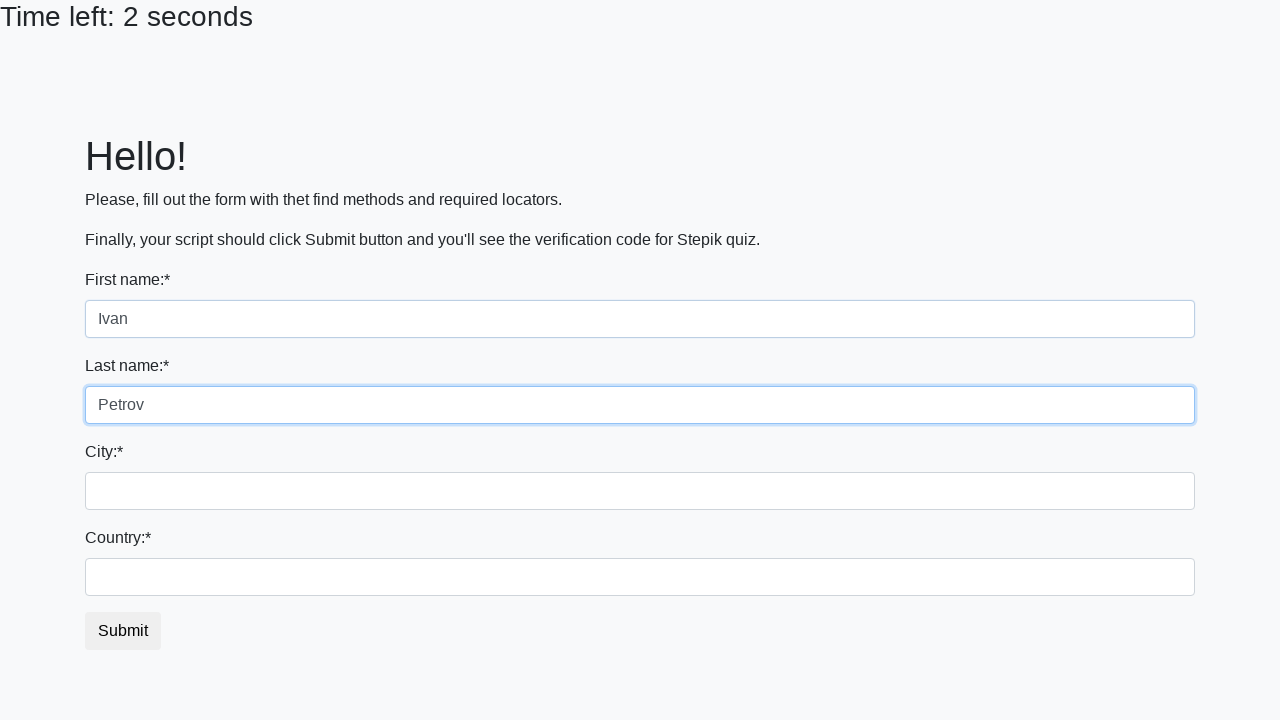

Filled city field with 'Smolensk' on .city
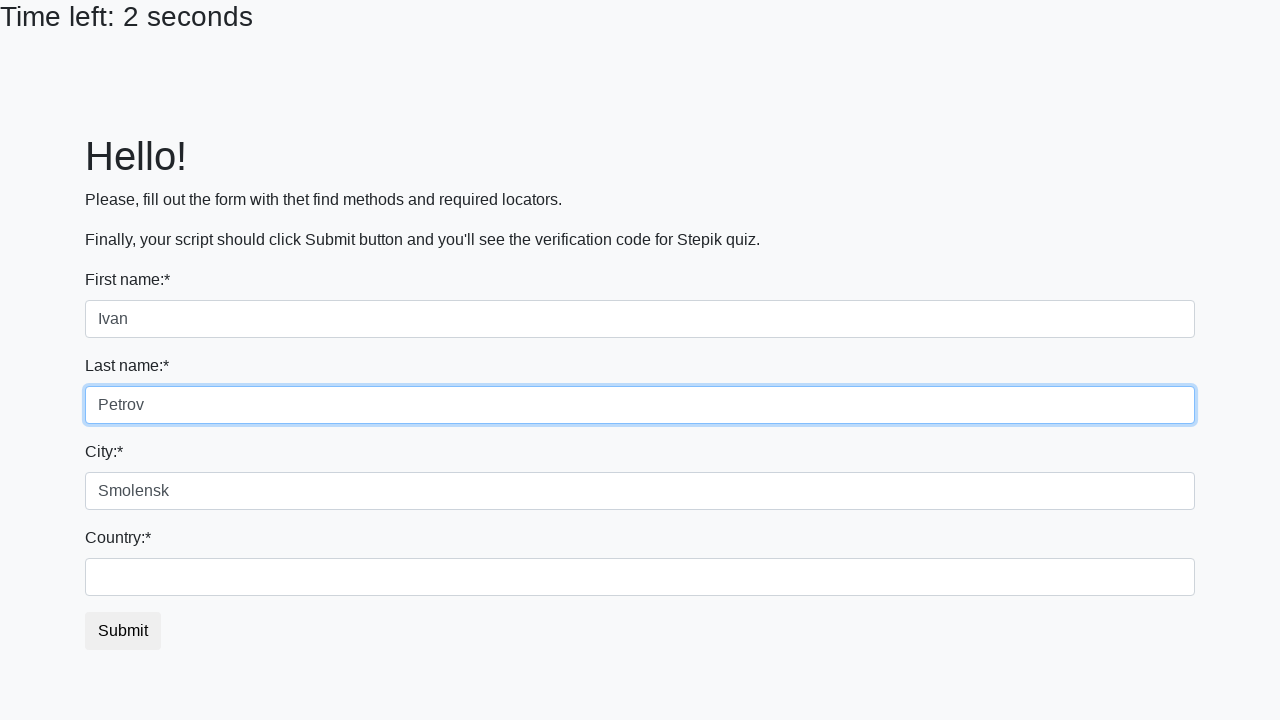

Filled country field with 'Russia' on #country
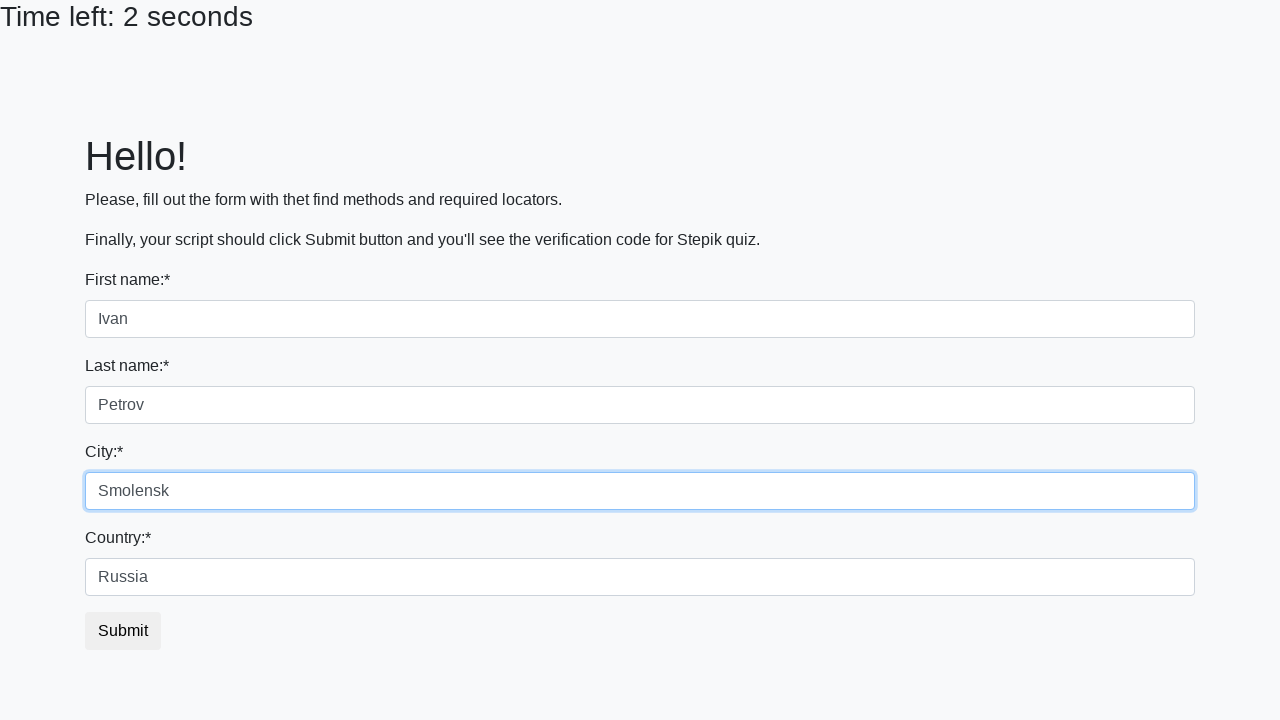

Clicked submit button to submit registration form at (123, 631) on button.btn
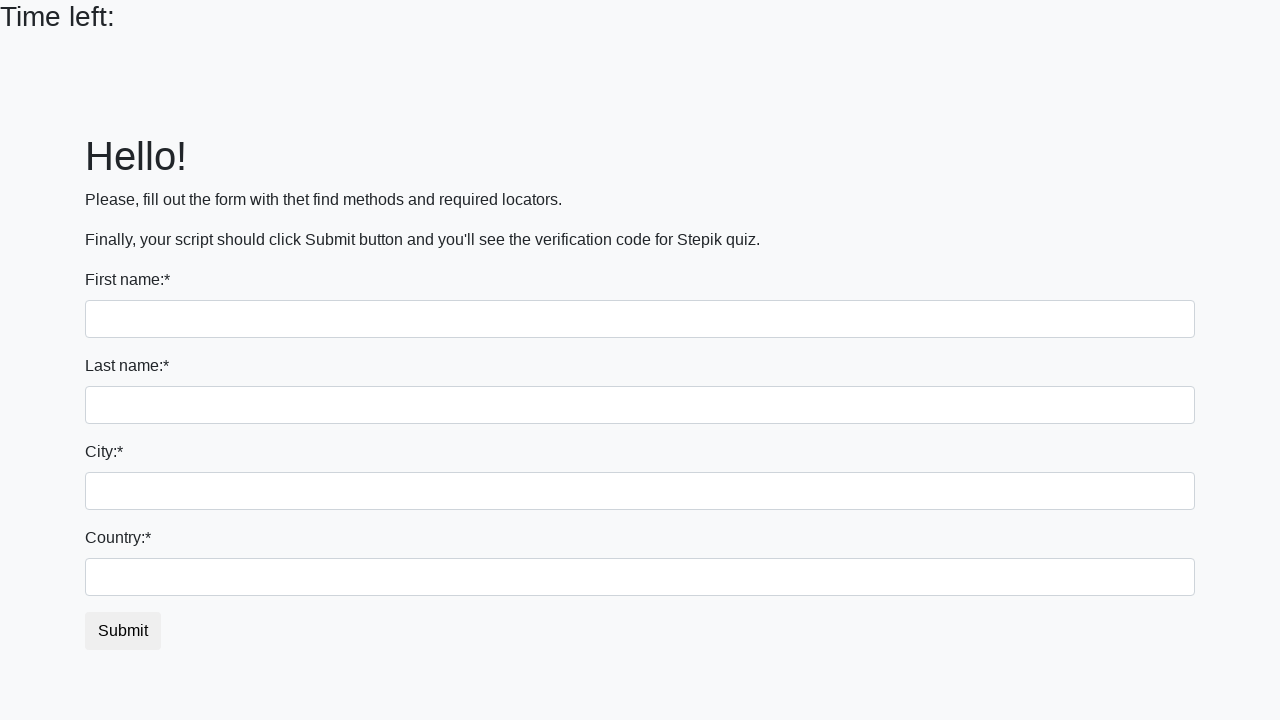

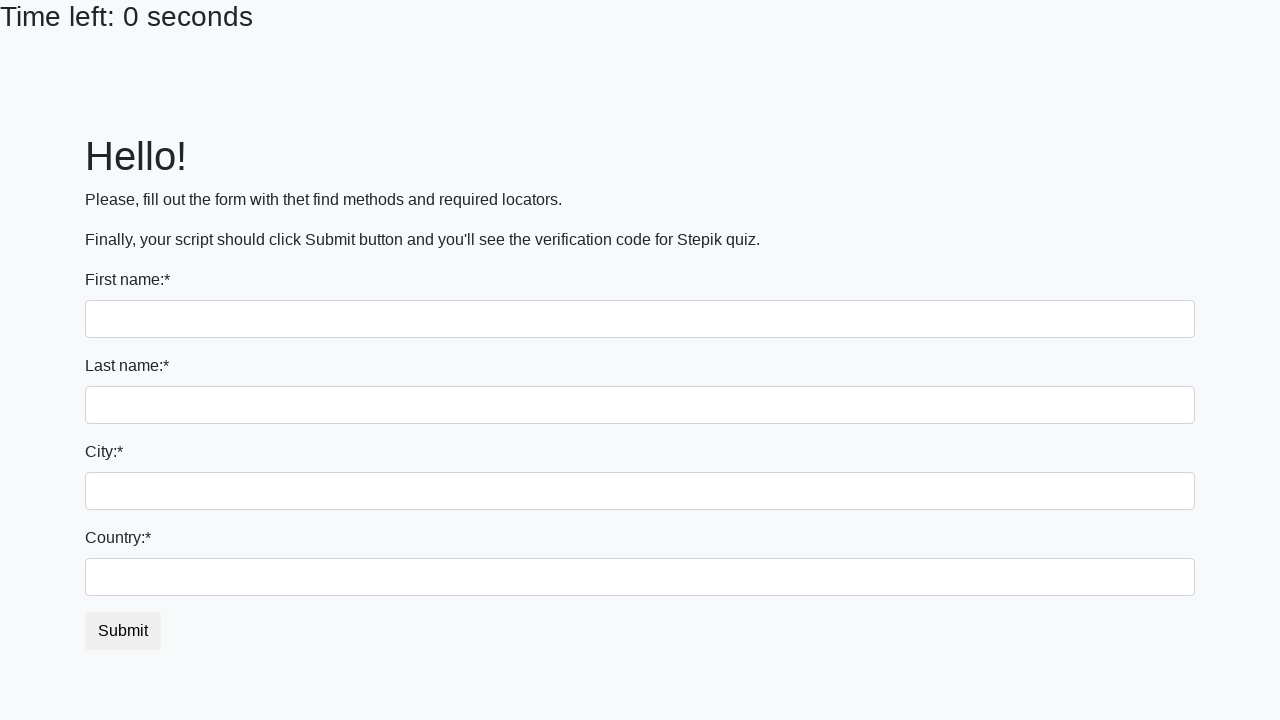